Tests accepting a JavaScript alert by clicking a button to trigger the alert and then accepting it

Starting URL: https://automationfc.github.io/basic-form/index.html

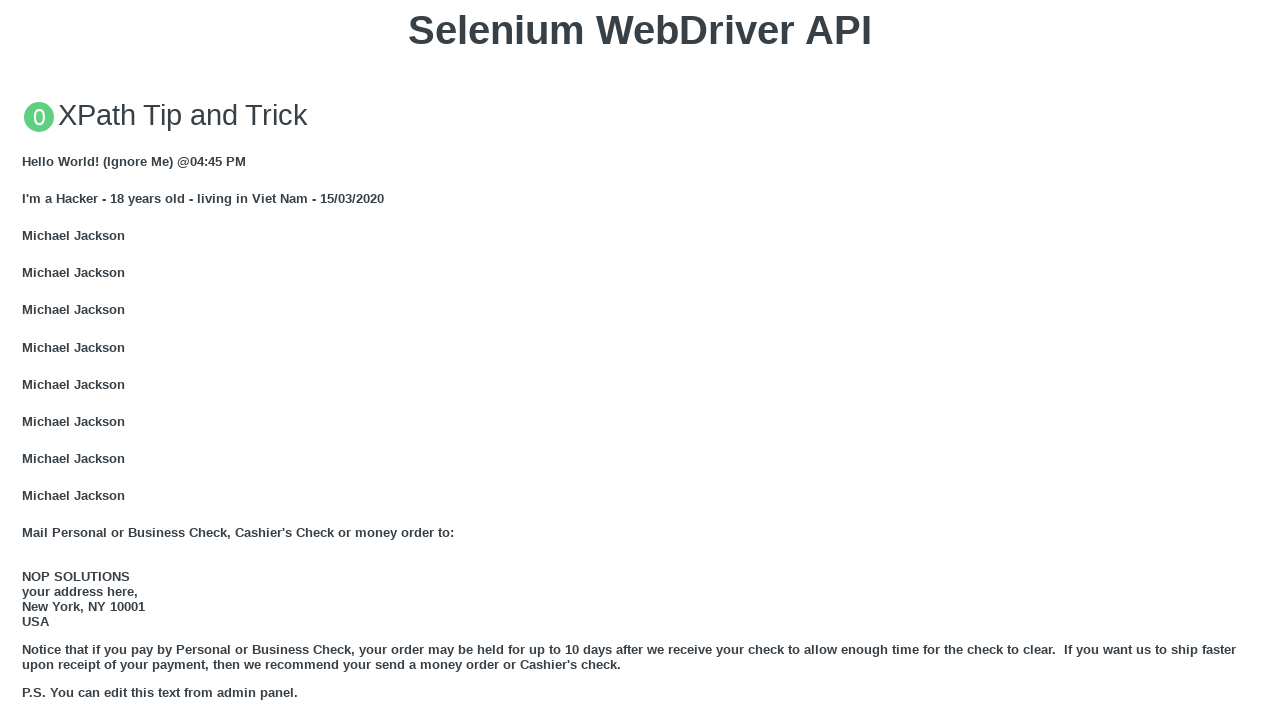

Clicked button to trigger JavaScript alert at (640, 360) on xpath=//button[text()='Click for JS Alert']
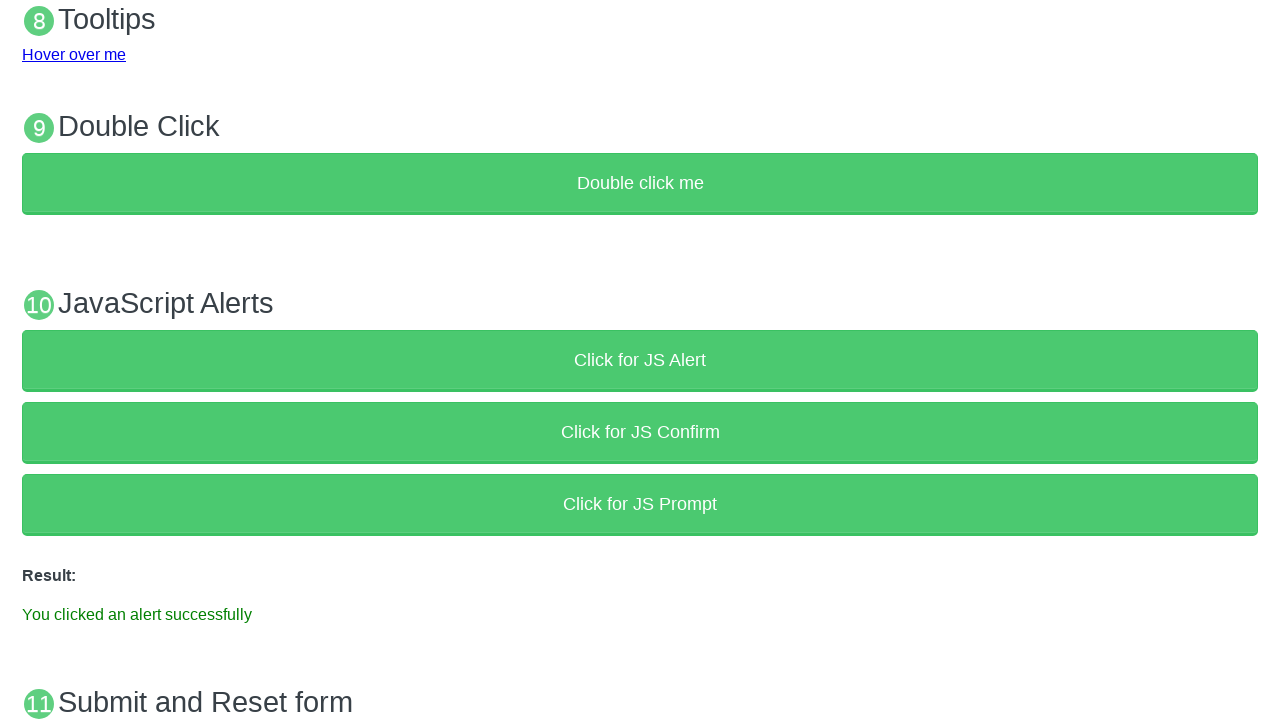

Set up dialog handler to accept alert
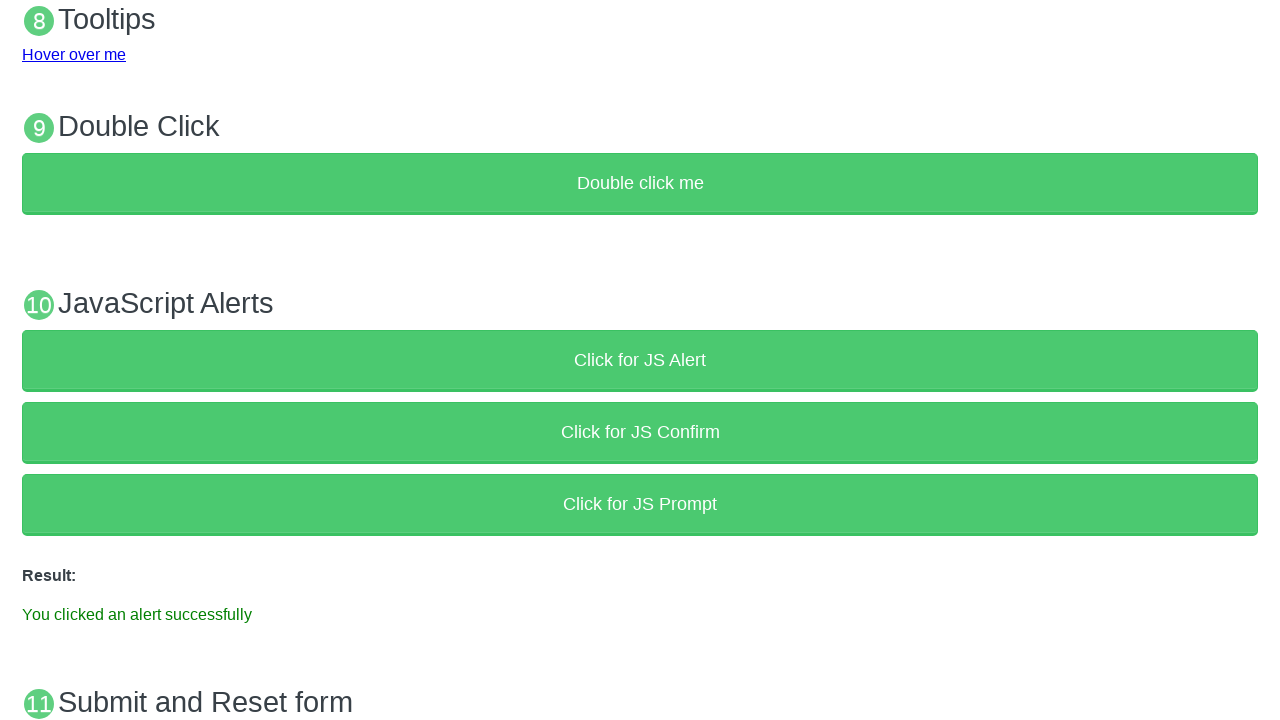

Result message element loaded after accepting alert
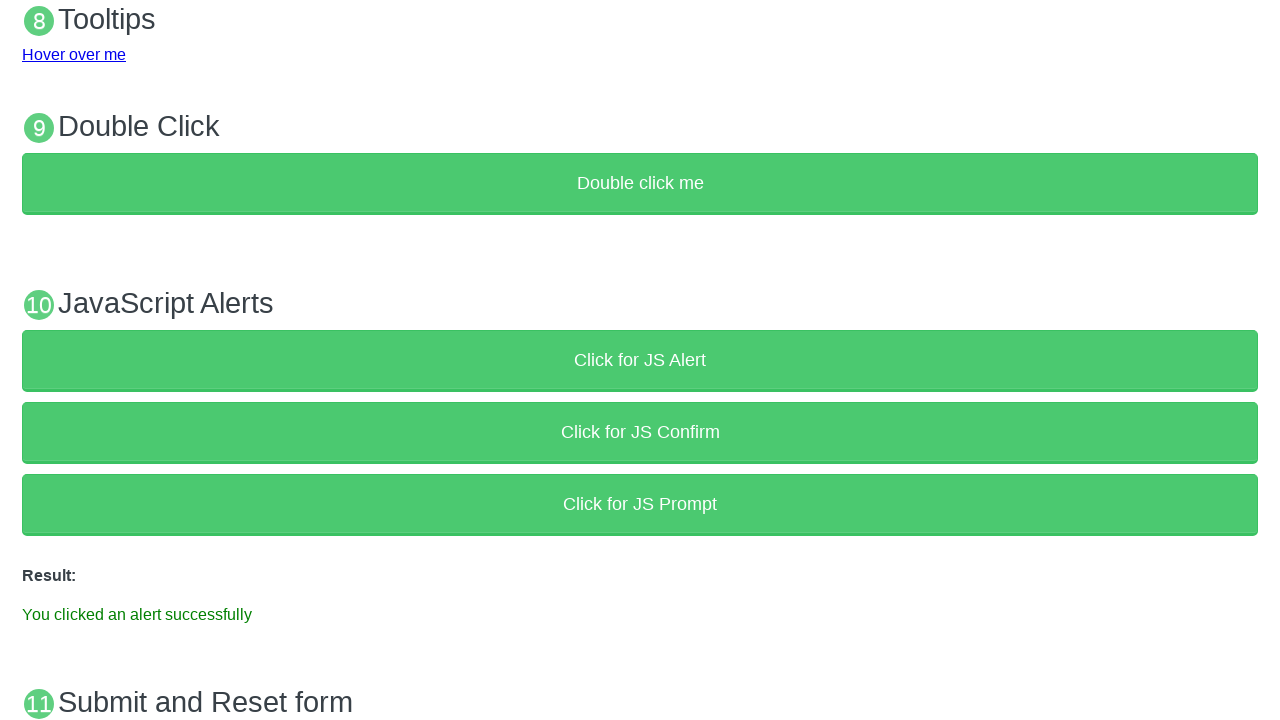

Verified result text contains 'You clicked an alert successfully'
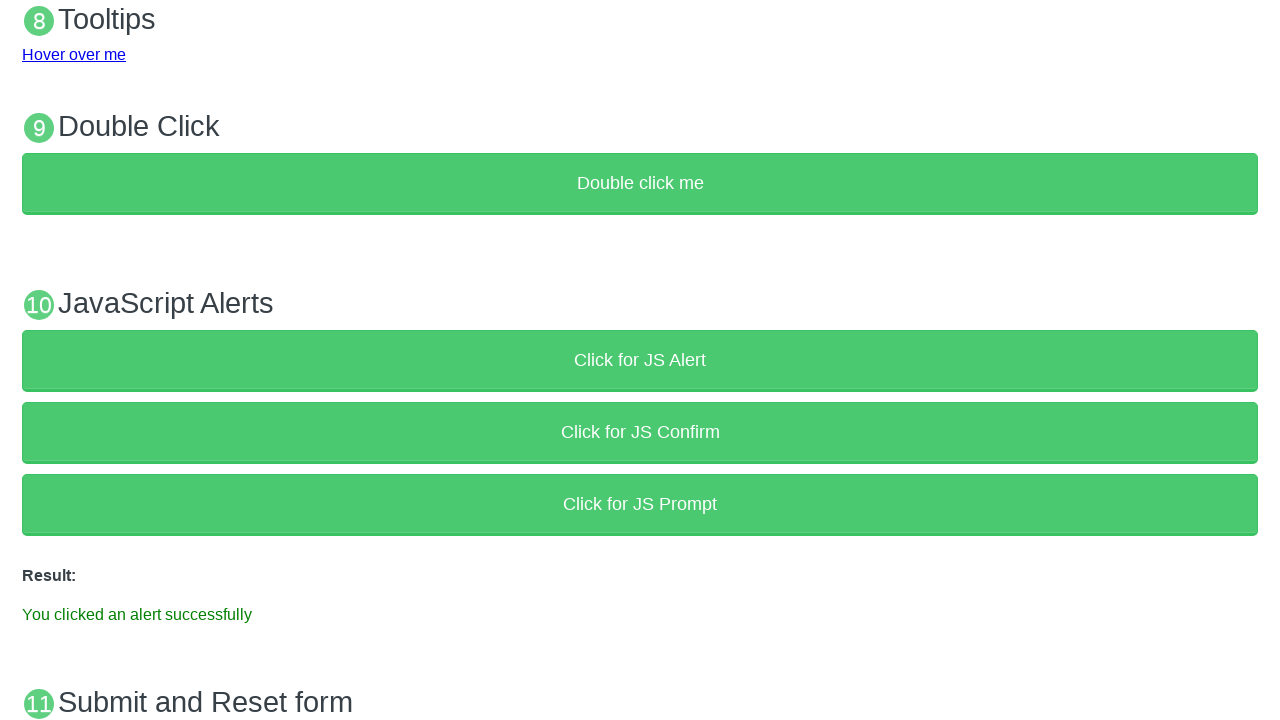

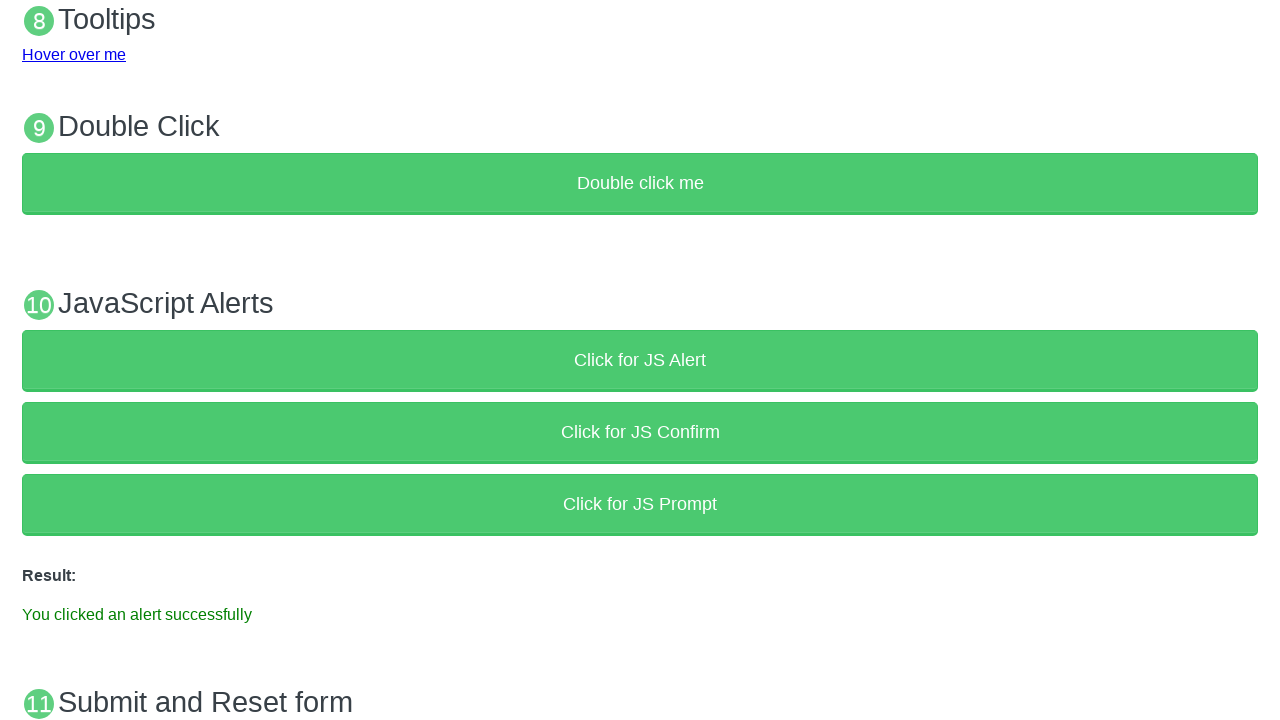